Tests that the Rent-A-Cat page displays both Rent and Return buttons.

Starting URL: https://cs1632.appspot.com/

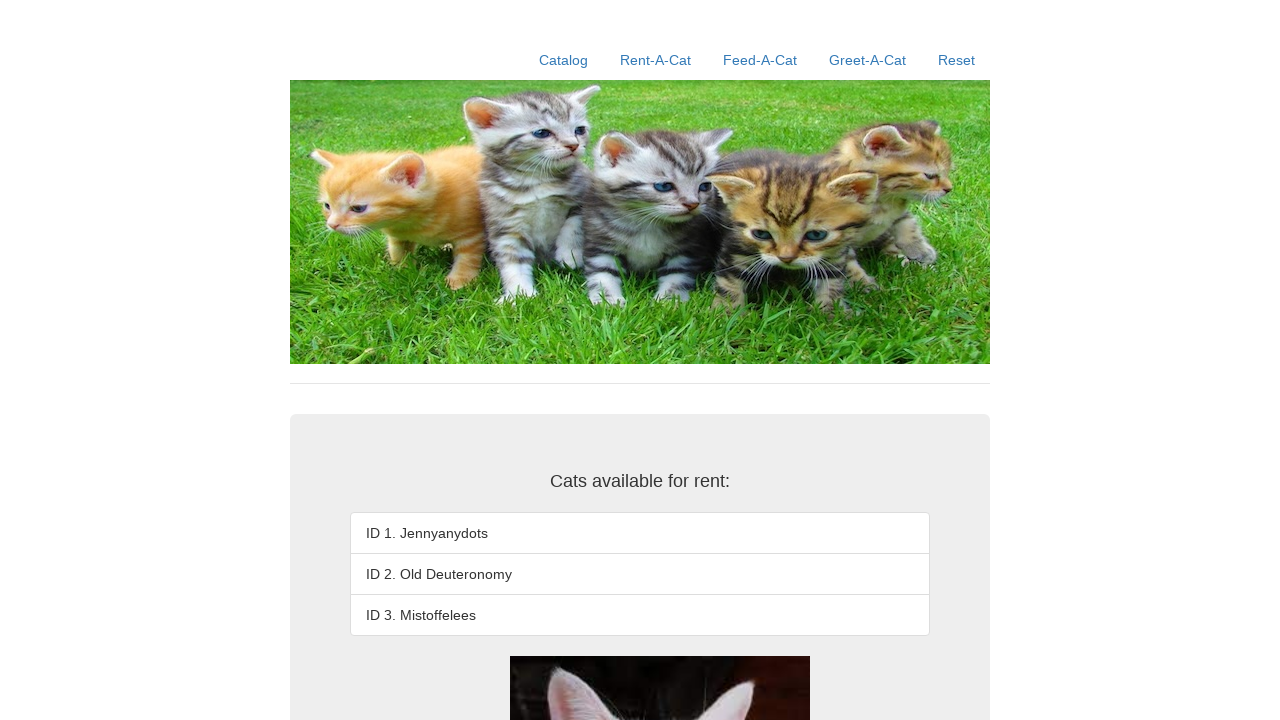

Clicked the Rent-A-Cat link at (656, 60) on a:text('Rent-A-Cat')
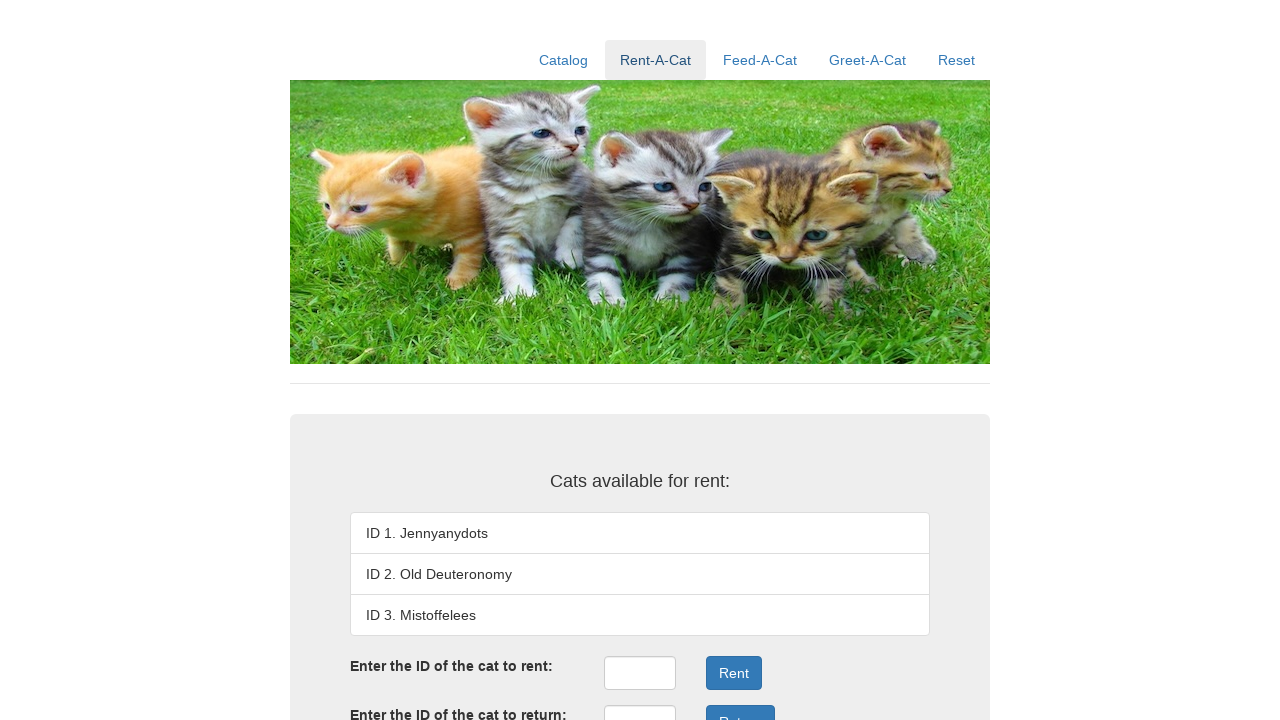

Verified Rent button exists on the Rent-A-Cat page
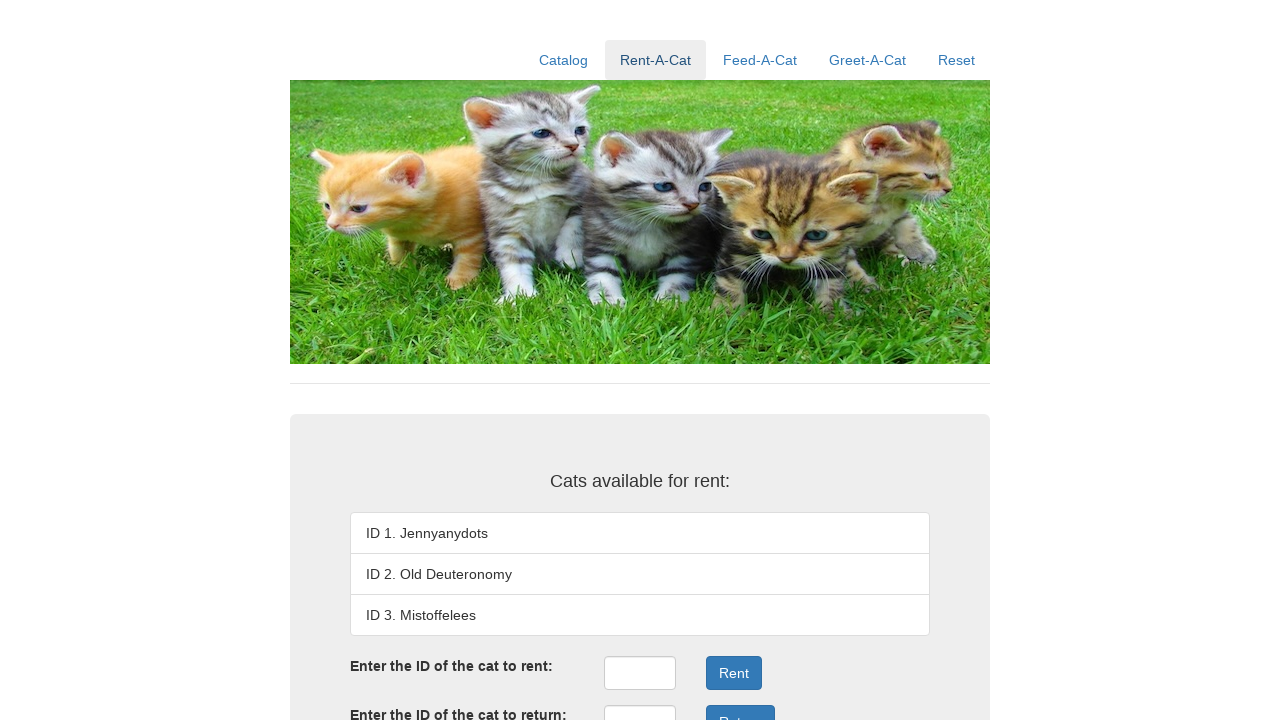

Verified Return button exists on the Rent-A-Cat page
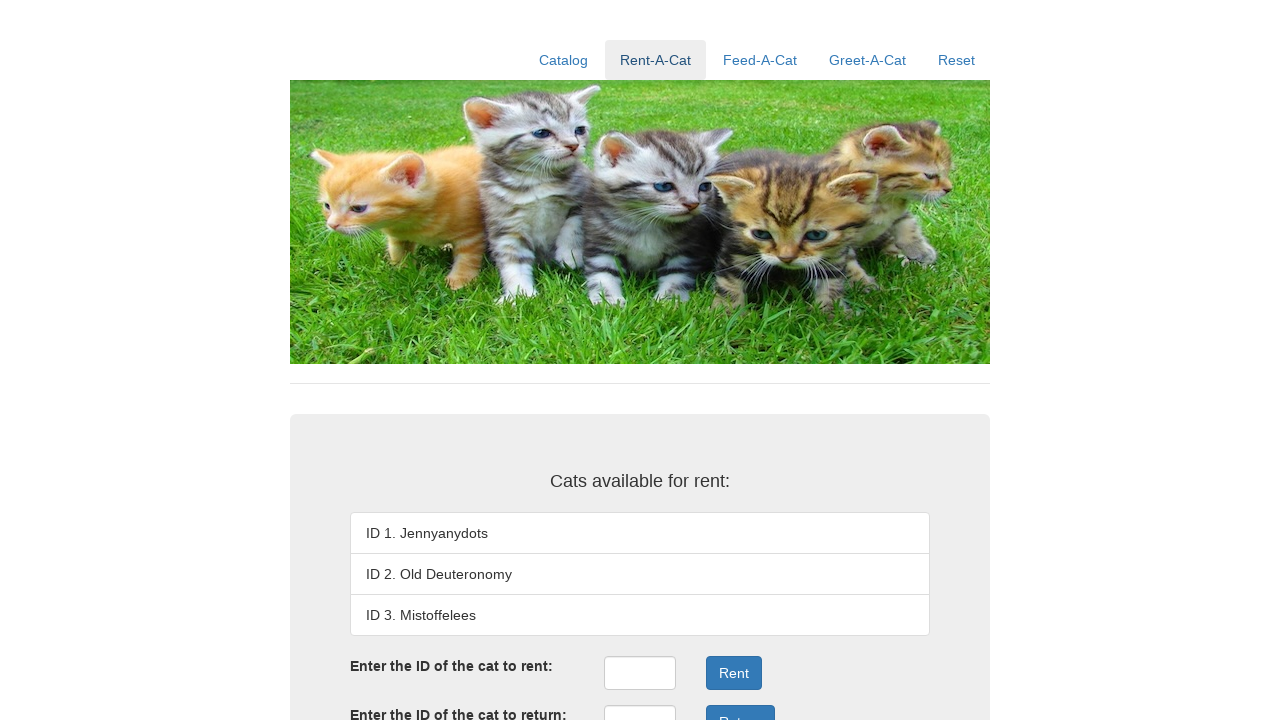

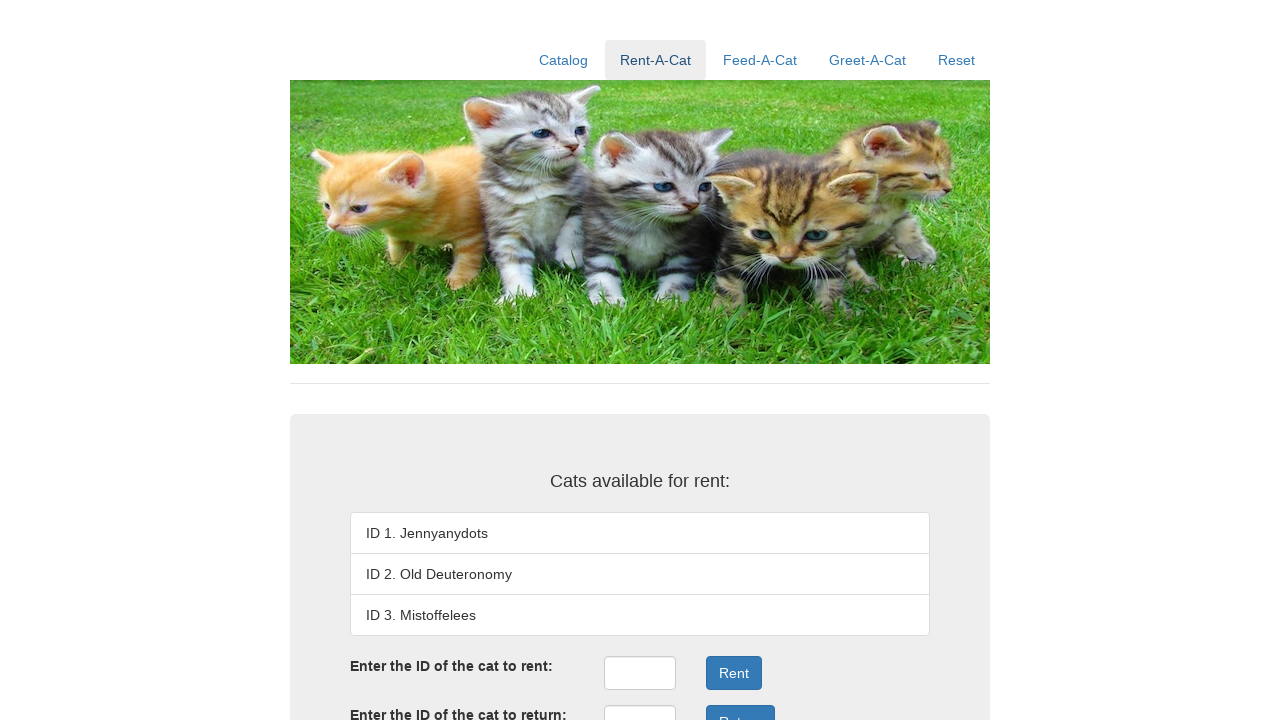